Tests the DeepAI chat interface by entering a message in the chatbox and clicking the submit button to send it.

Starting URL: https://deepai.org/chat

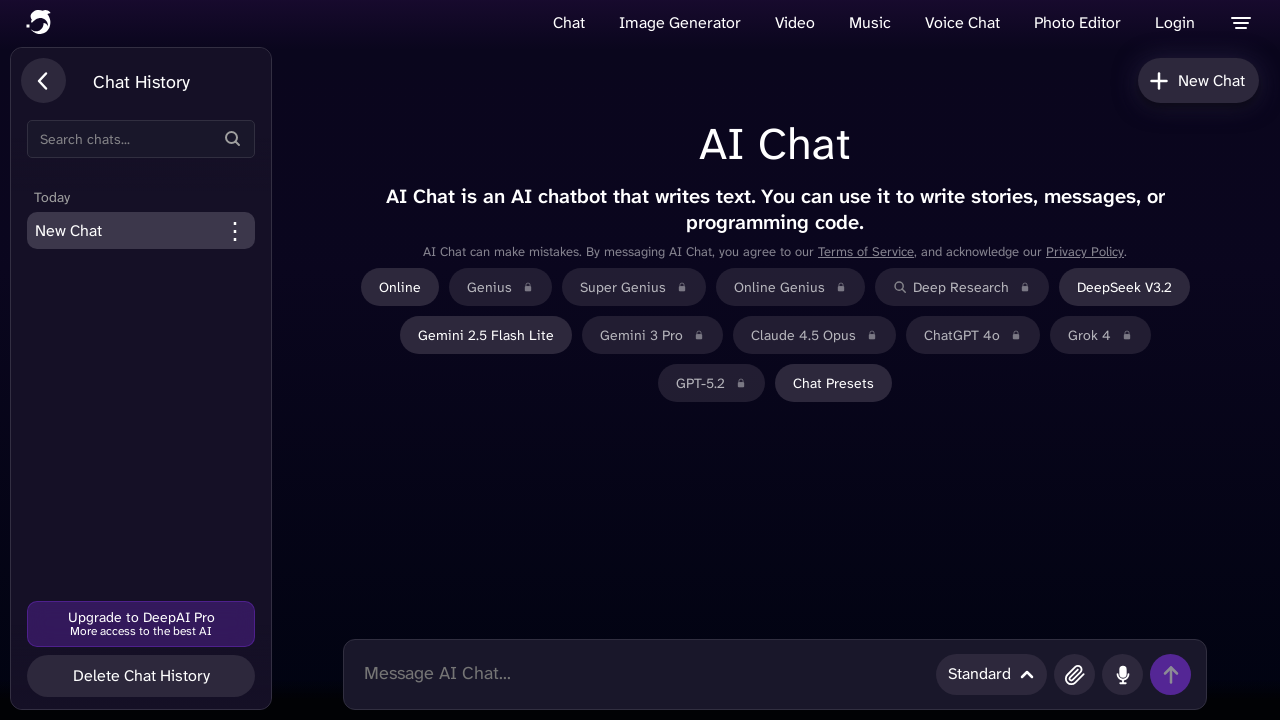

Waited for chatbox to be available
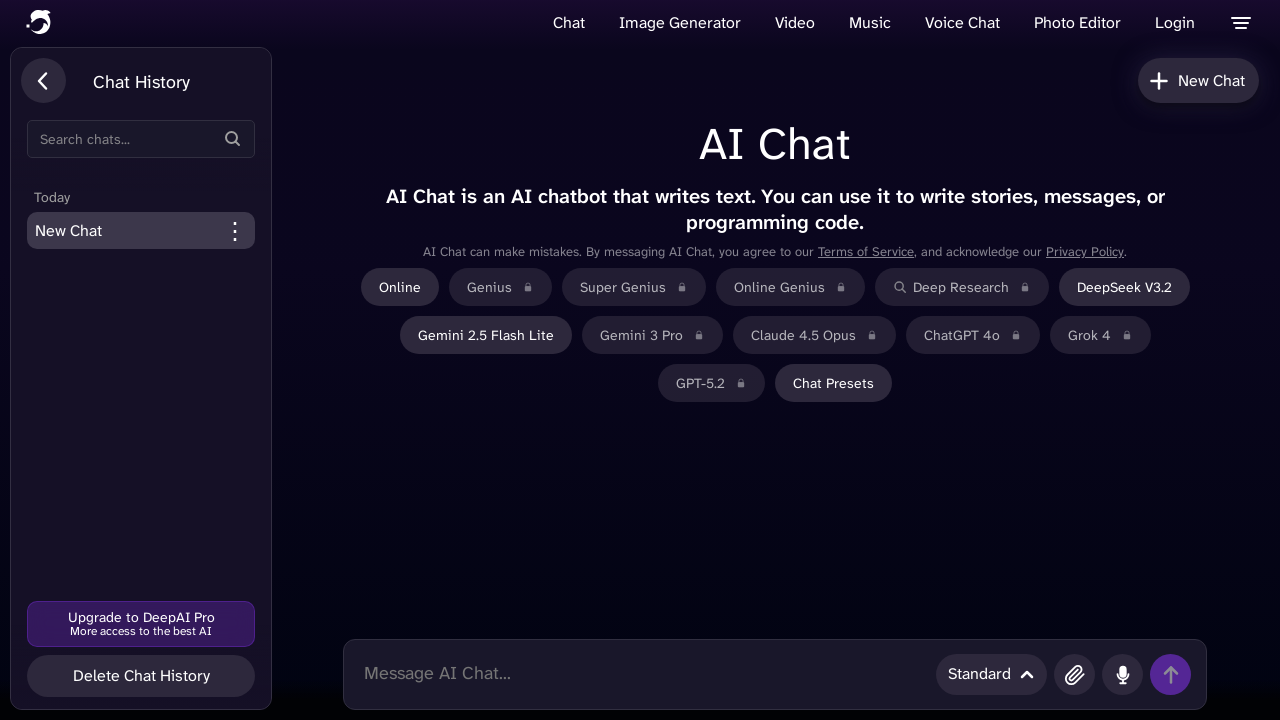

Filled chatbox with test message: 'Hello, I am testing this AI chatbot. Can you tell me what the weather is like today?' on .chatbox
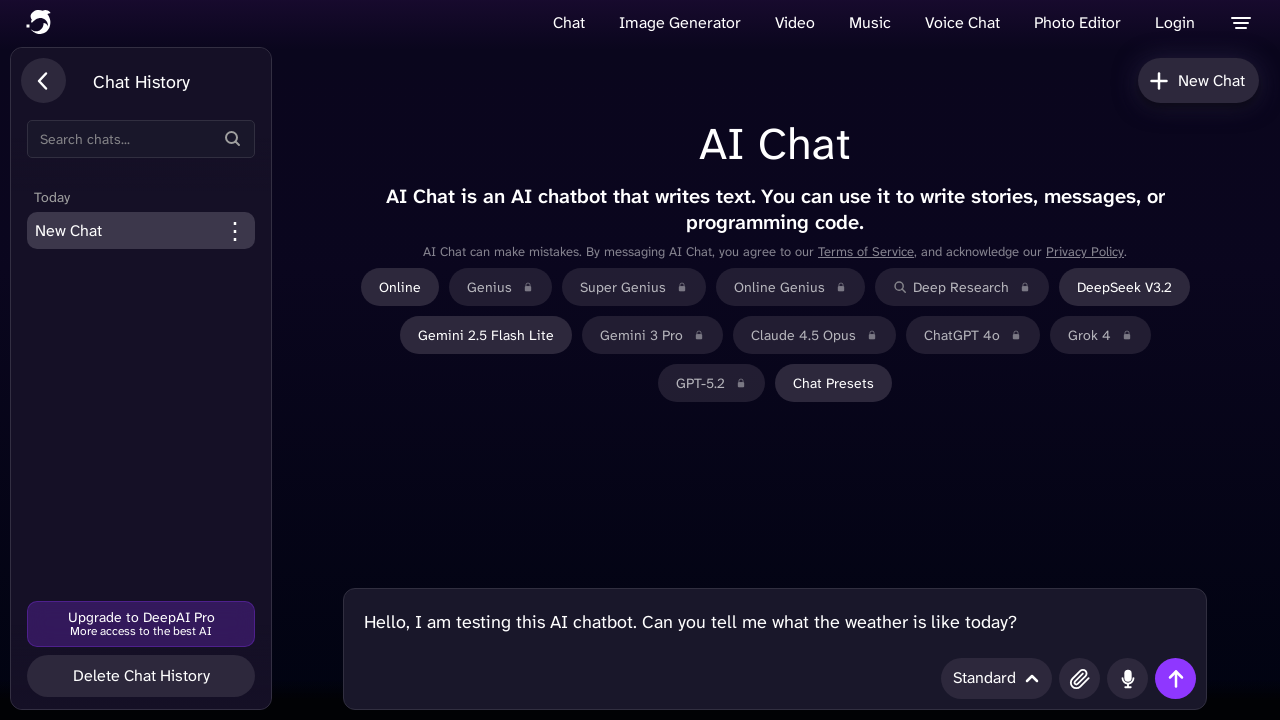

Clicked submit button to send the message at (1176, 678) on #chatSubmitButton
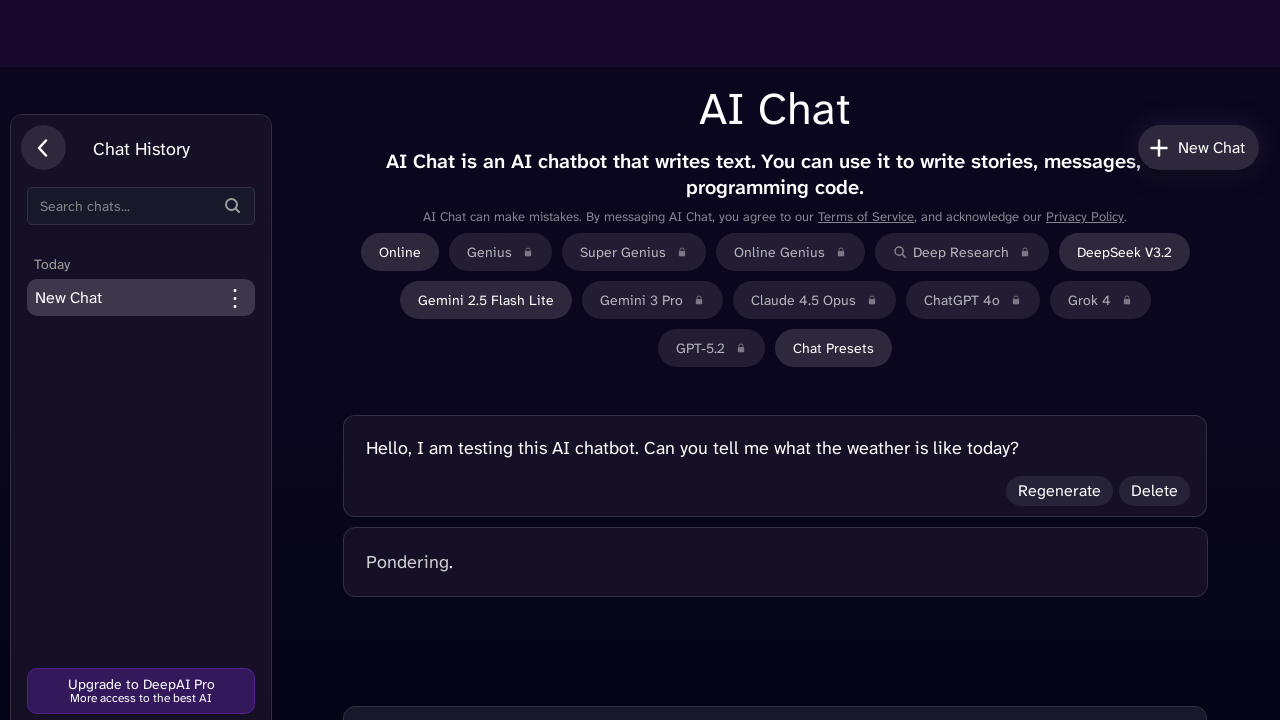

Waited 2 seconds for AI response to start loading
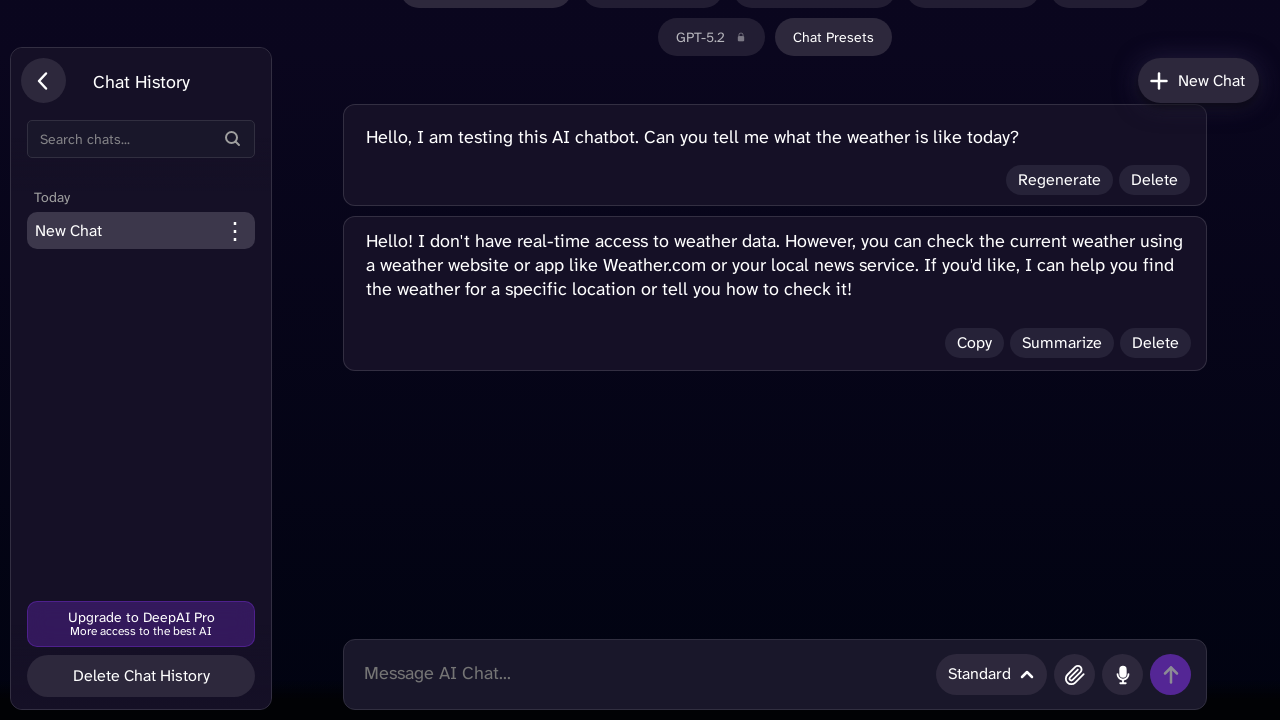

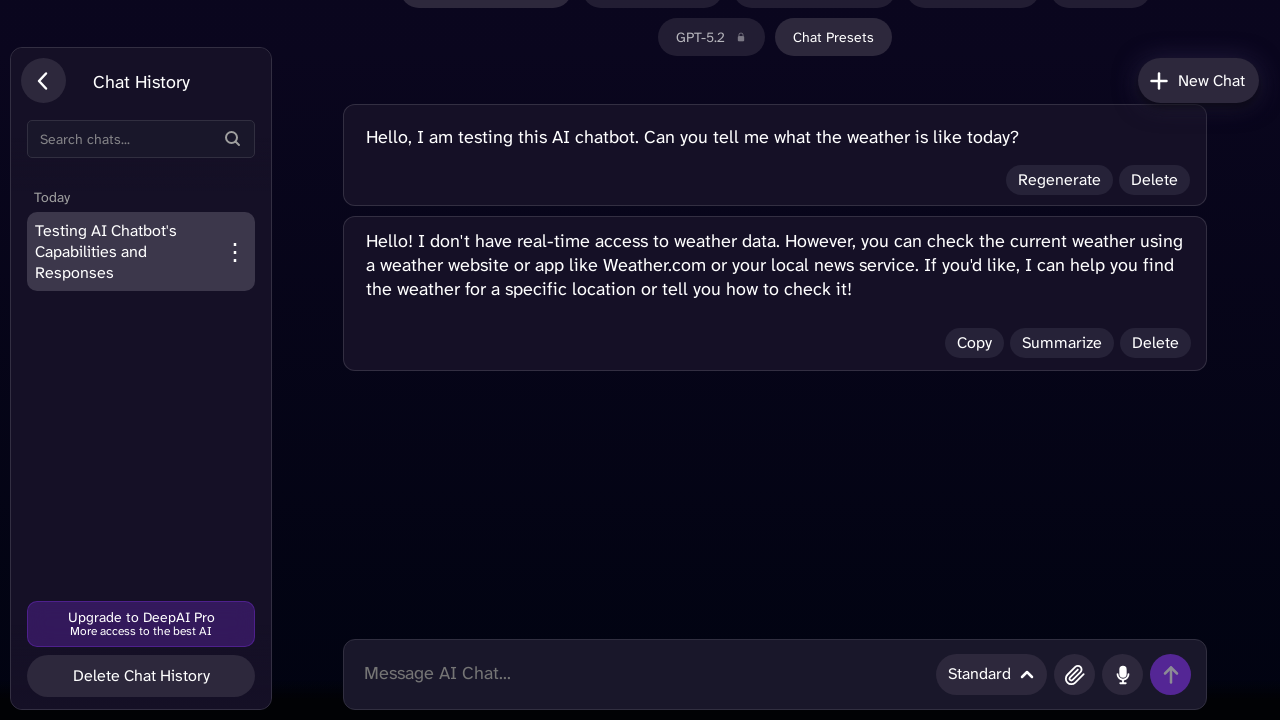